Tests drag and drop functionality by dragging an element onto a drop target within an iframe

Starting URL: https://jqueryui.com/droppable/

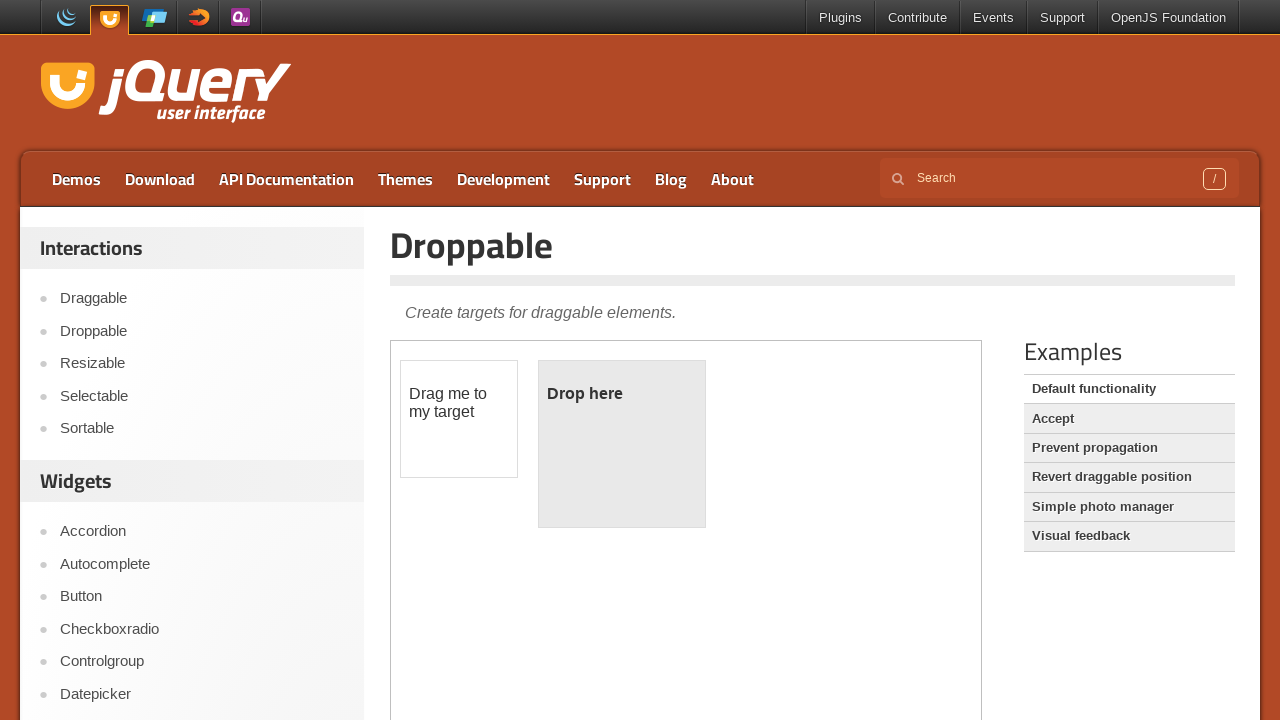

Located iframe containing drag and drop demo
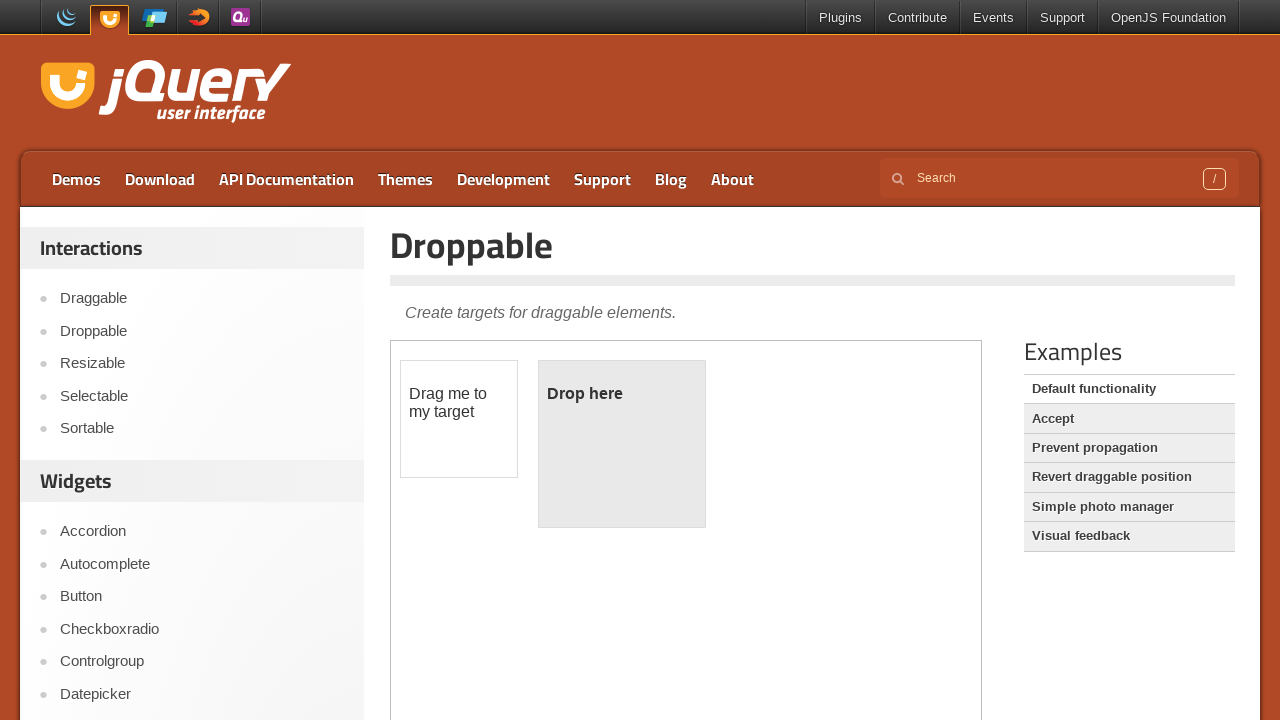

Dragged draggable element onto droppable target at (622, 444)
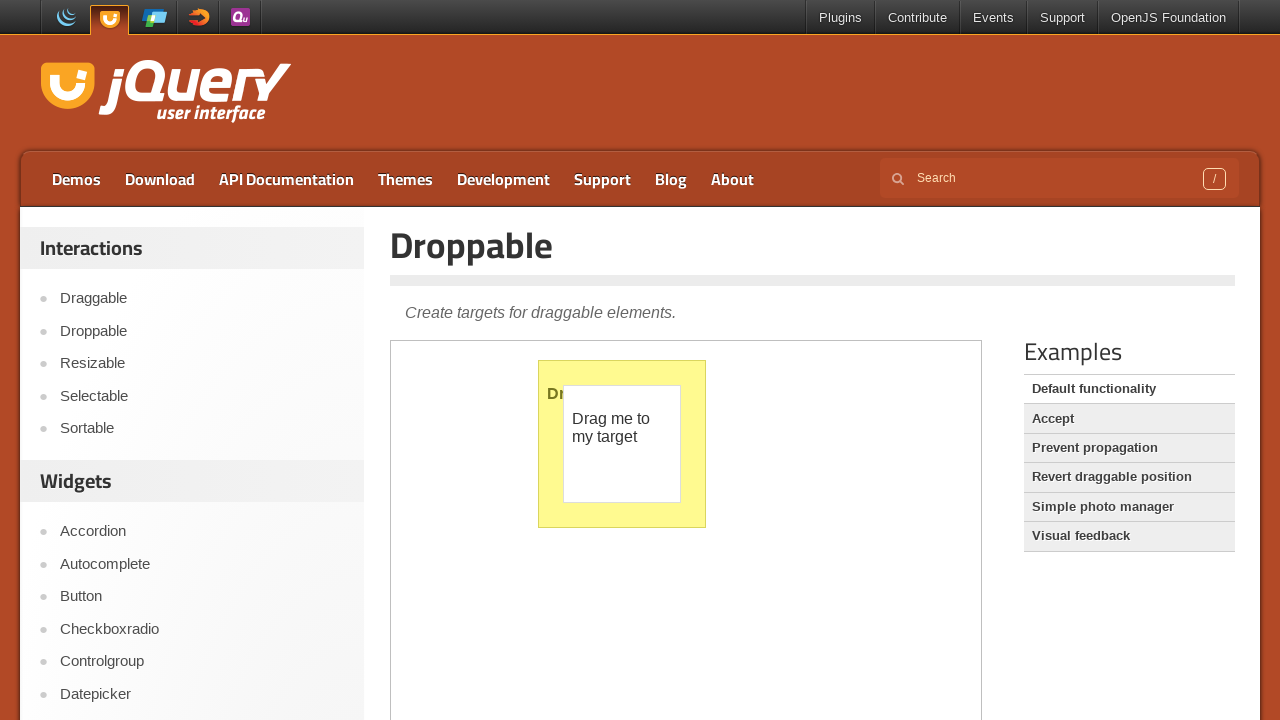

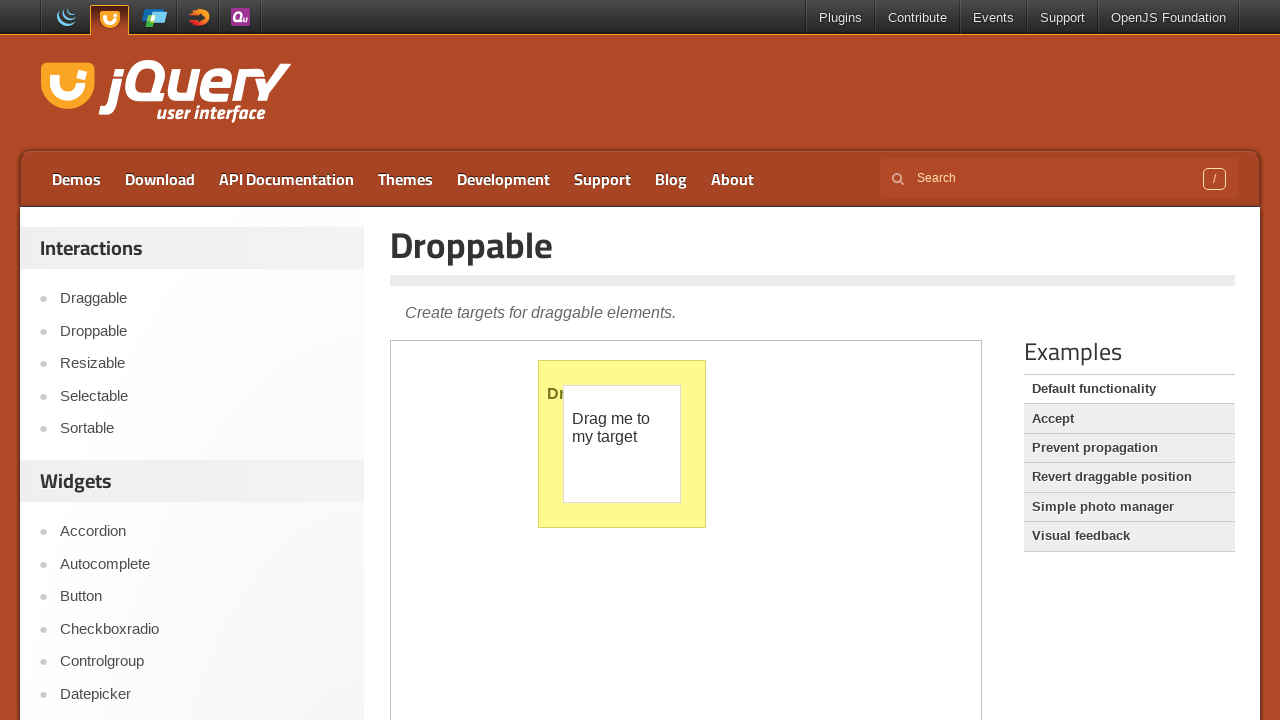